Tests the Contact Us form by filling in name, email, subject, and message fields on the automationexercise.com contact page.

Starting URL: https://automationexercise.com/contact_us

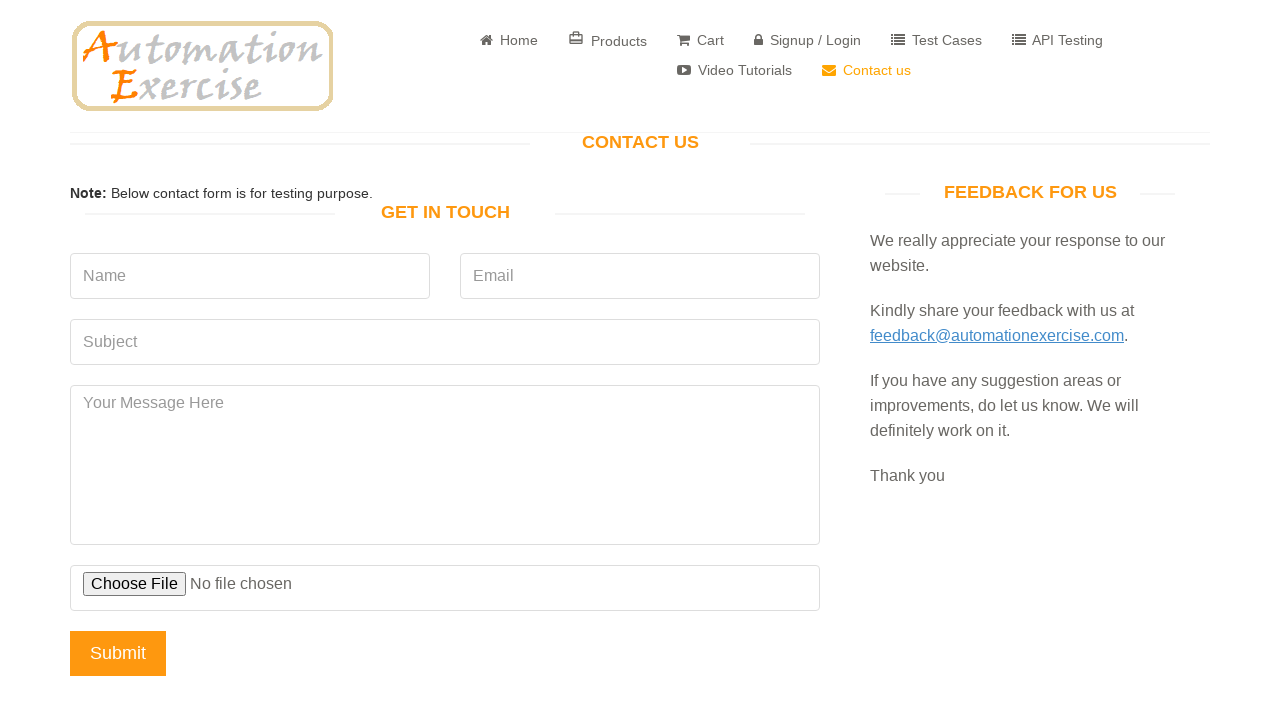

Waited for 'Get In Touch' header to be visible on Contact Us page
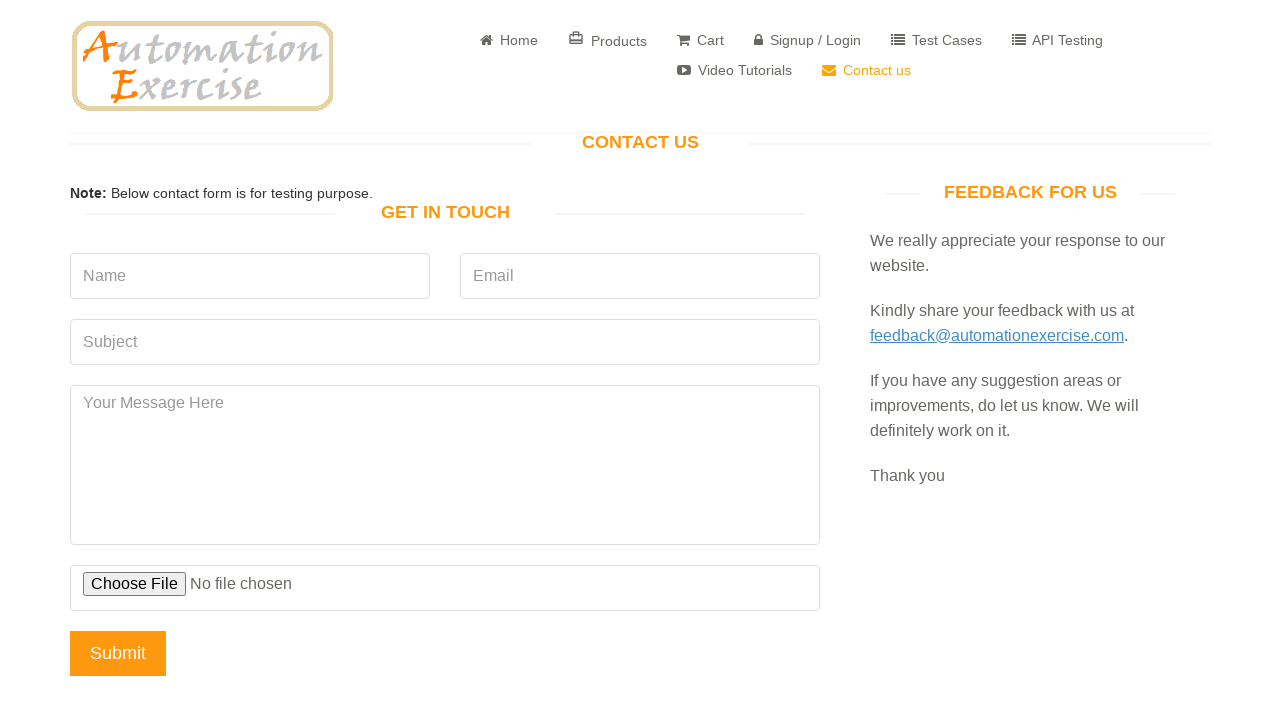

Filled name field with 'John Smith' on input[data-qa='name']
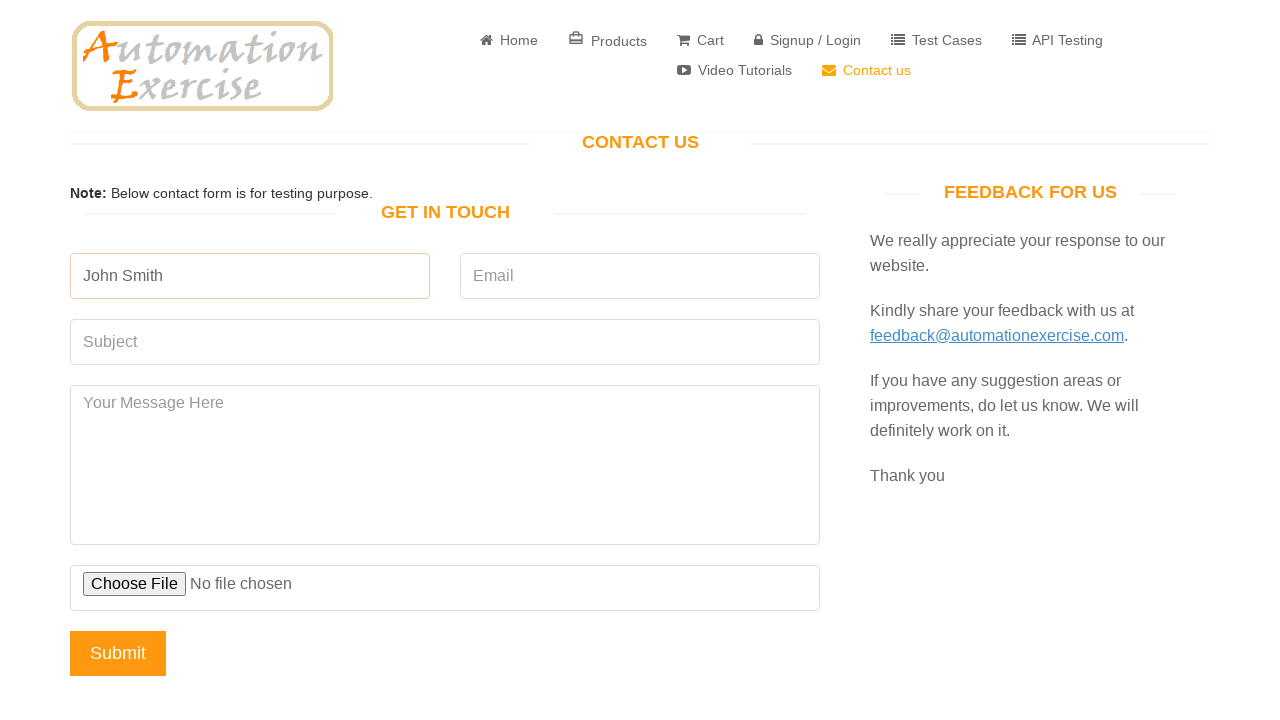

Filled email field with 'johnsmith87@example.com' on input[data-qa='email']
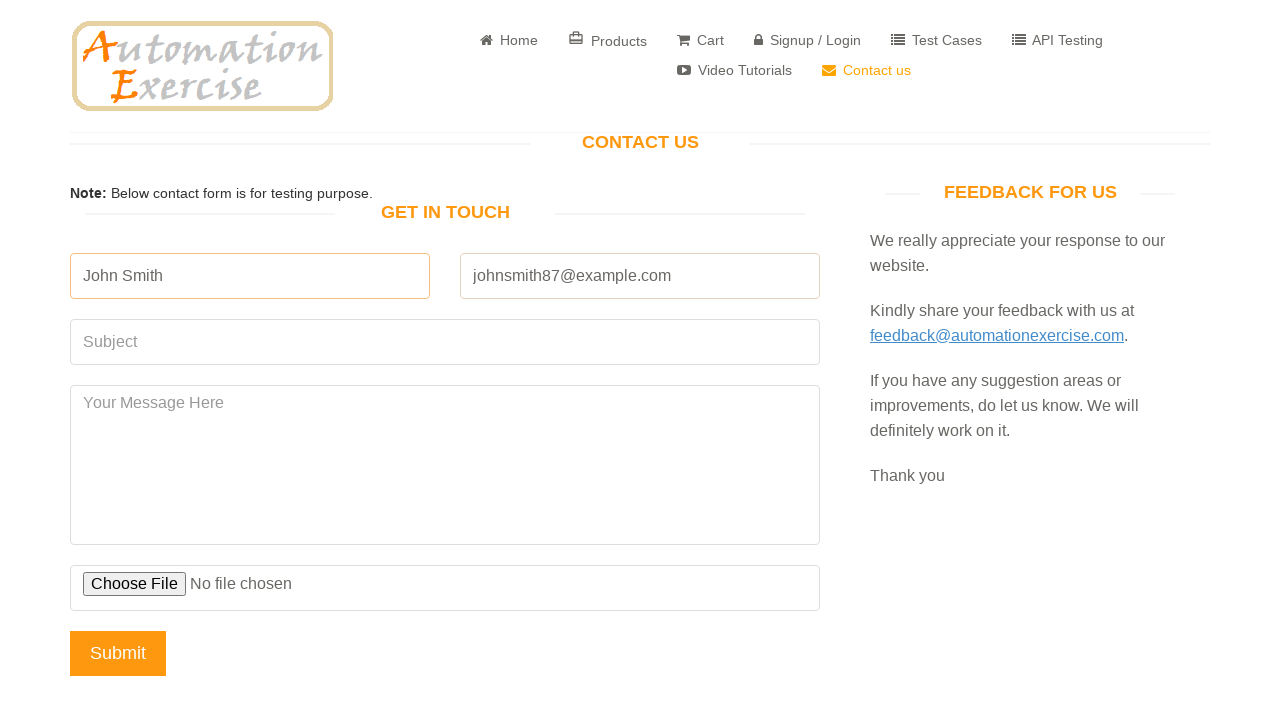

Filled subject field with 'Product Inquiry' on input[data-qa='subject']
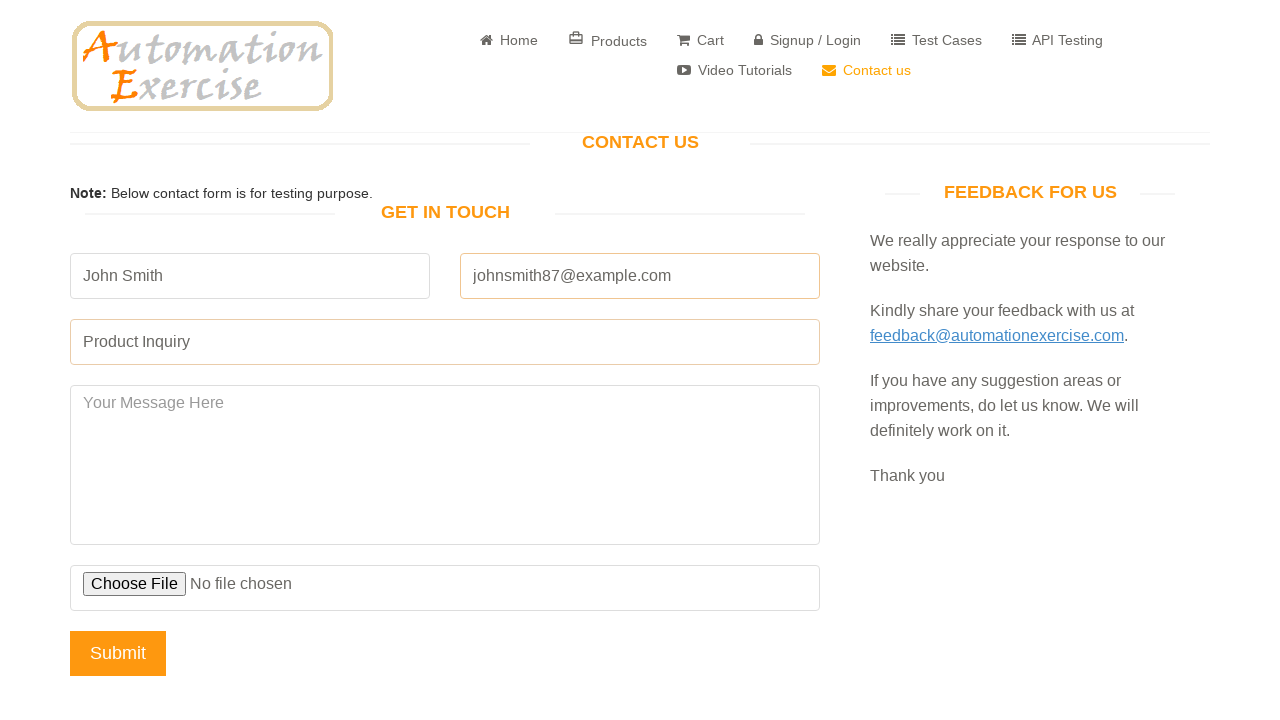

Filled message field with product inquiry text on textarea[data-qa='message']
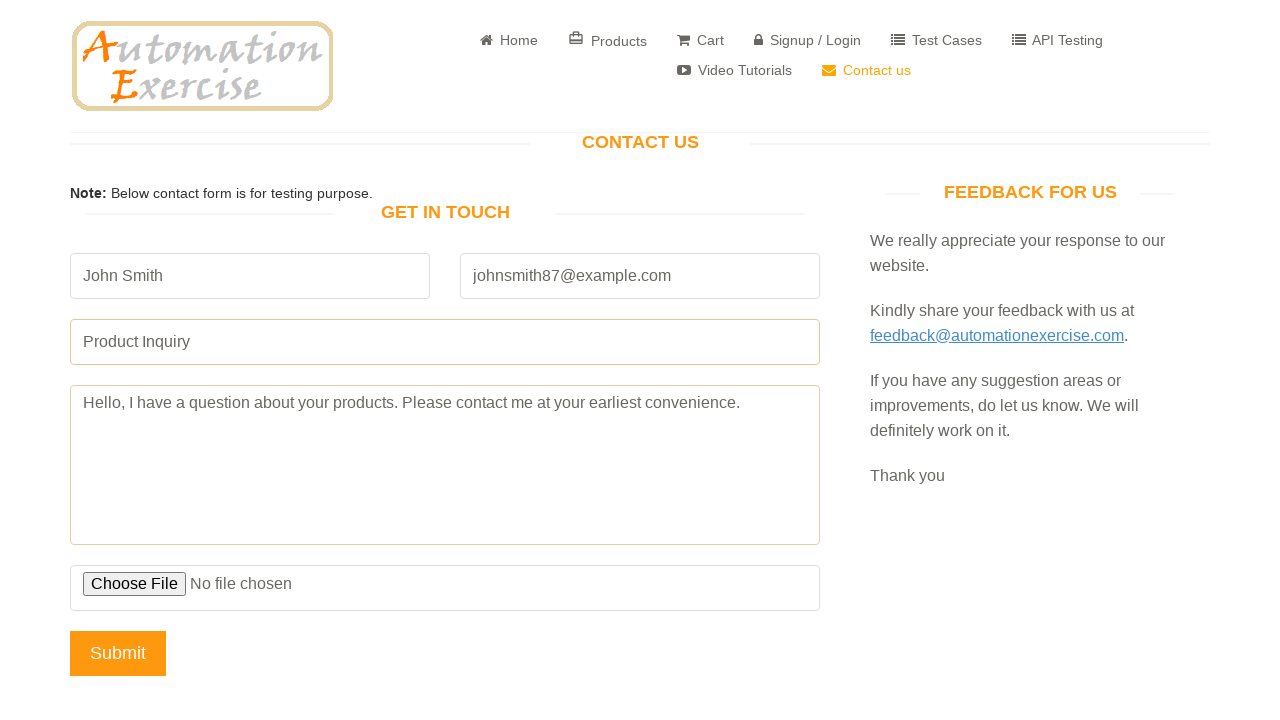

Clicked submit button to send Contact Us form at (118, 653) on input[data-qa='submit-button']
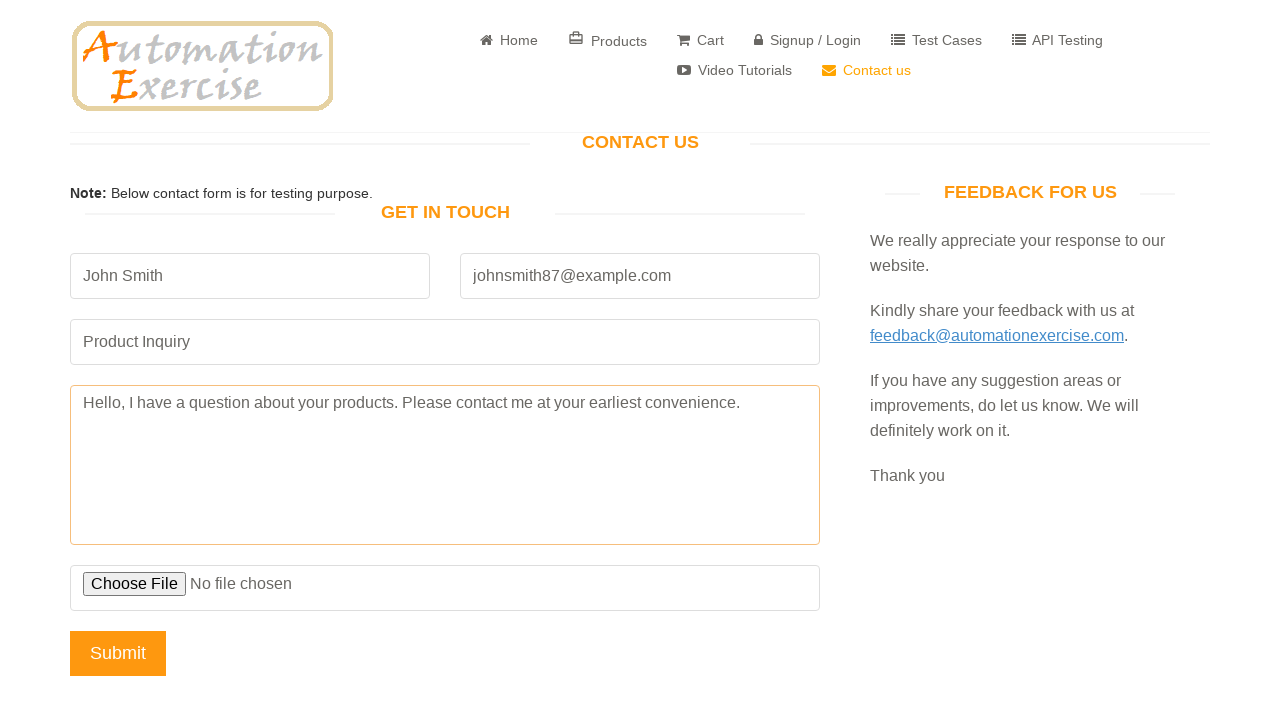

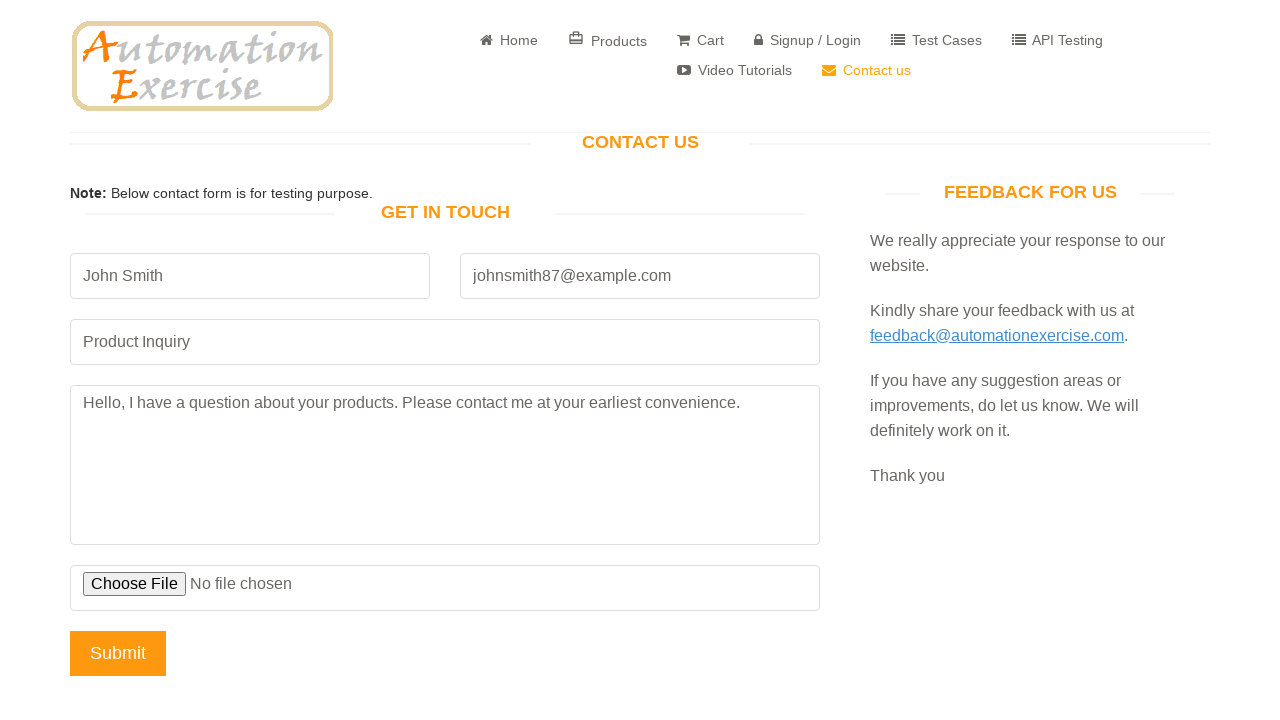